Navigates to the challenging DOM page and verifies that a table contains exactly 10 rows with the text 'Iuvaret'

Starting URL: https://the-internet.herokuapp.com/challenging_dom

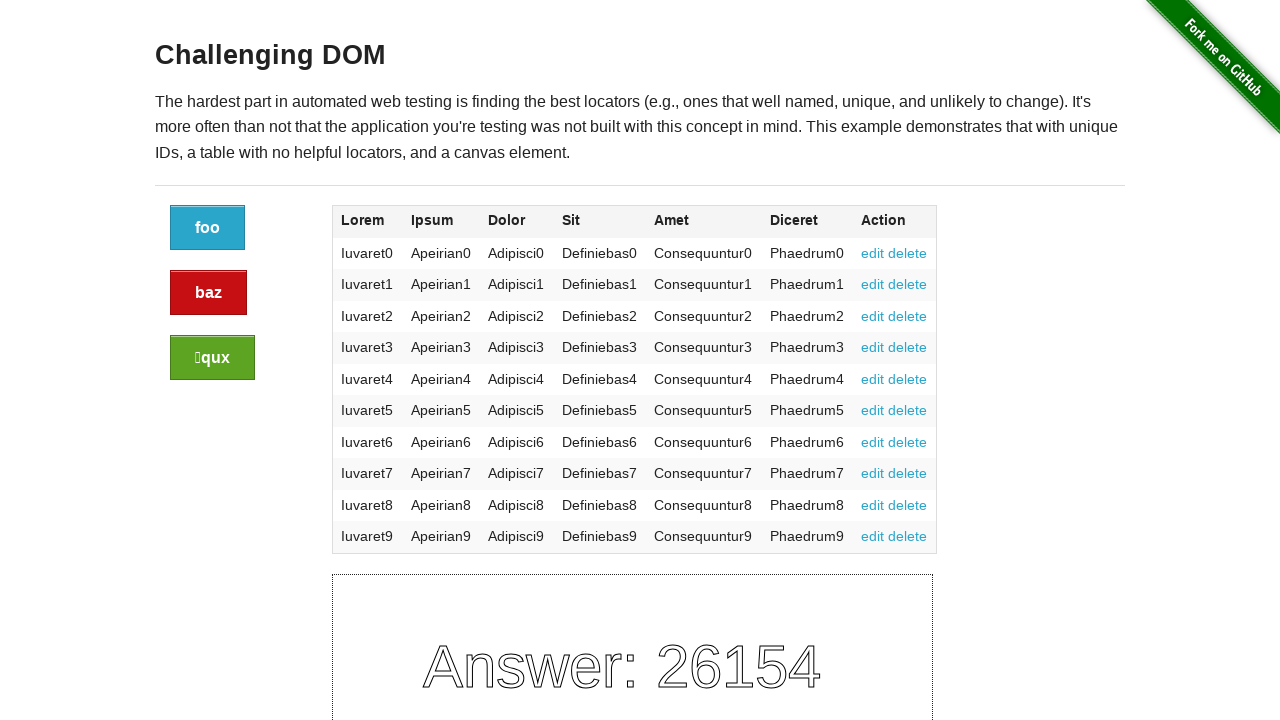

Navigated to challenging DOM page
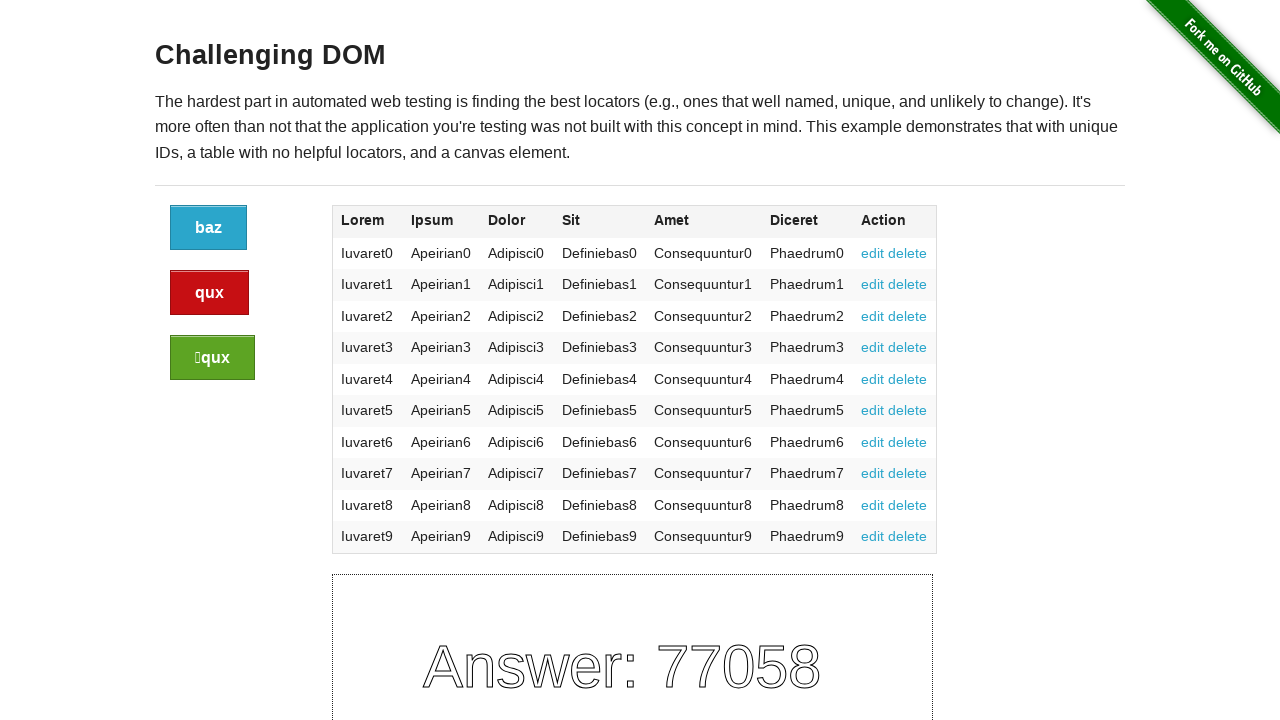

Located all elements containing 'Iuvaret' text
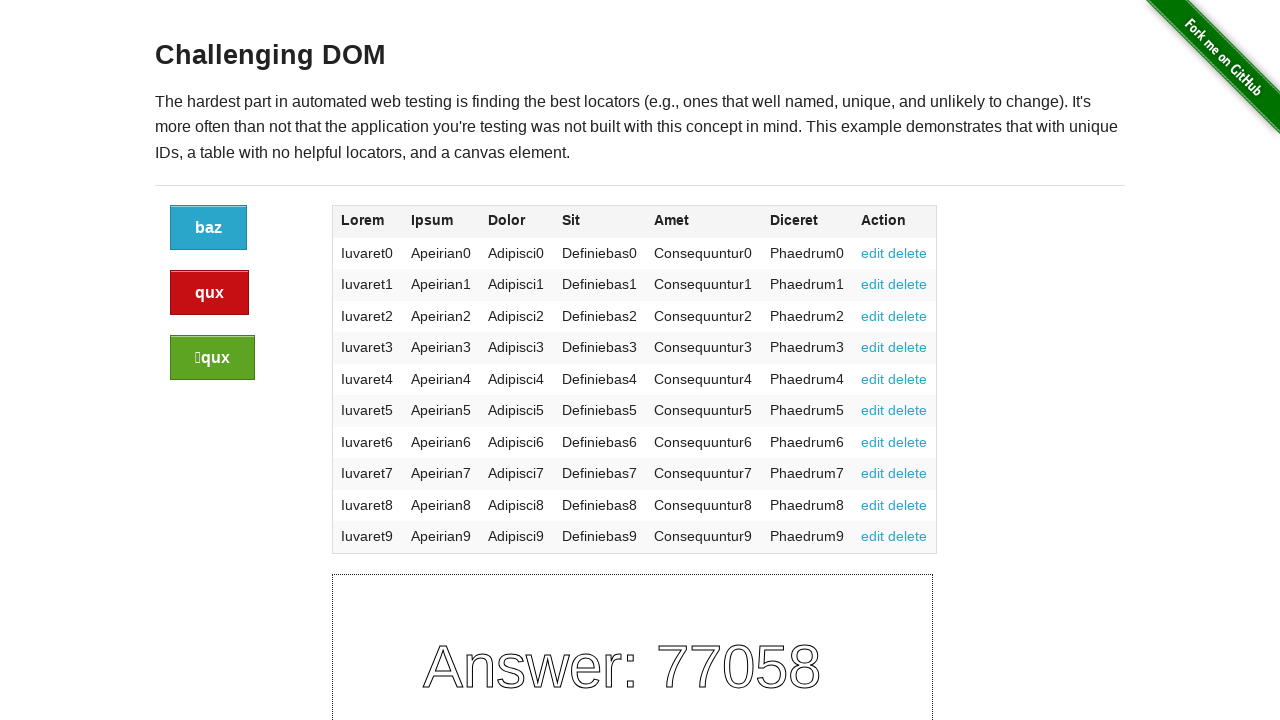

Verified that exactly 10 rows contain 'Iuvaret' text
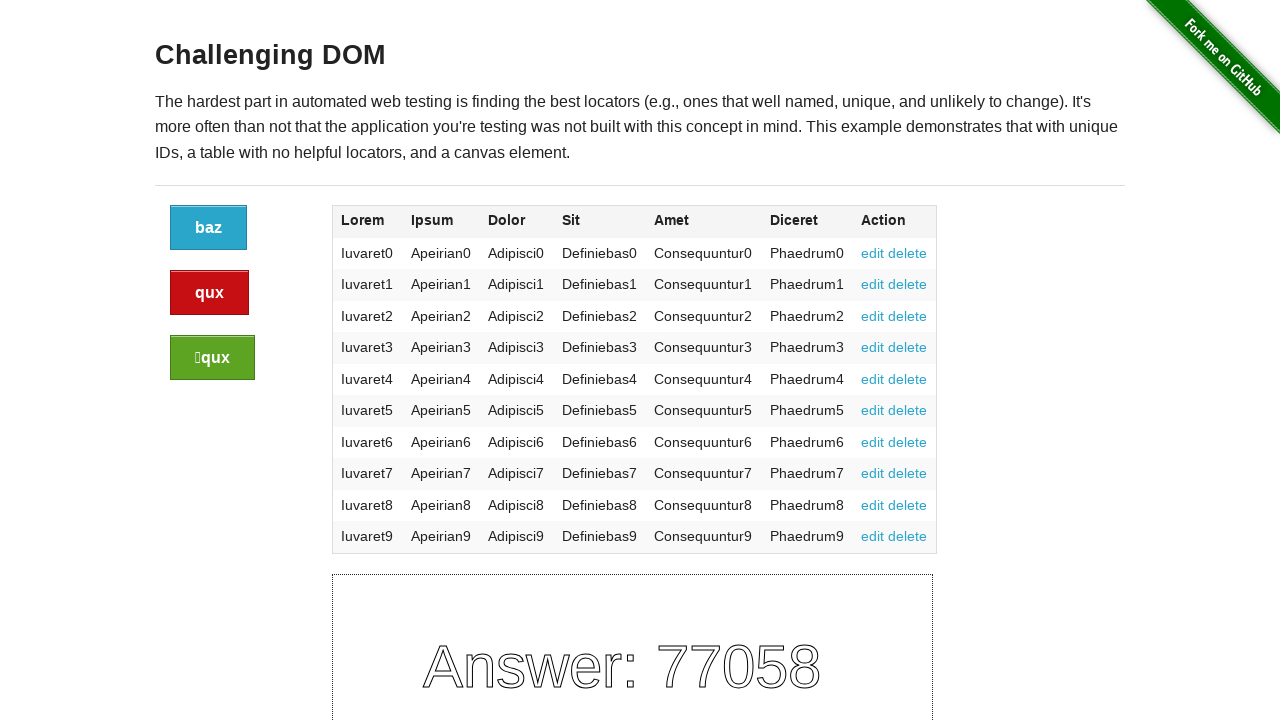

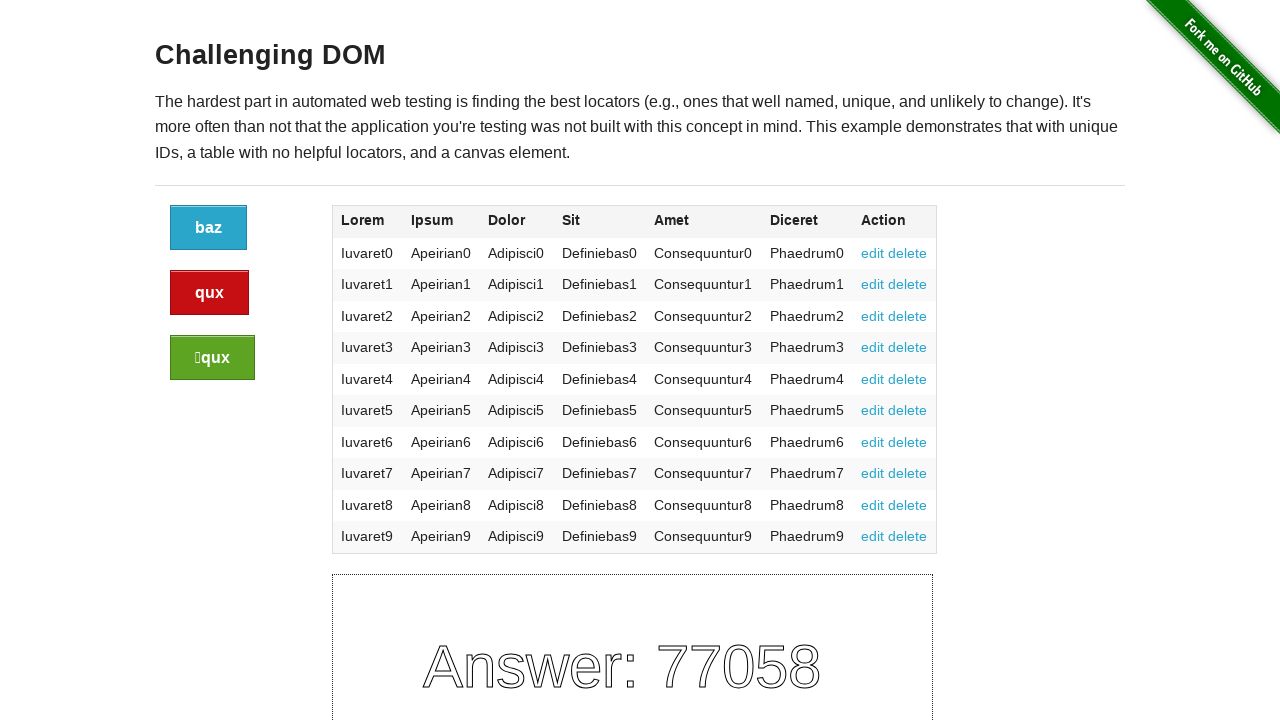